Navigates to the WebdriverIO homepage and verifies the page title is correct

Starting URL: https://webdriver.io

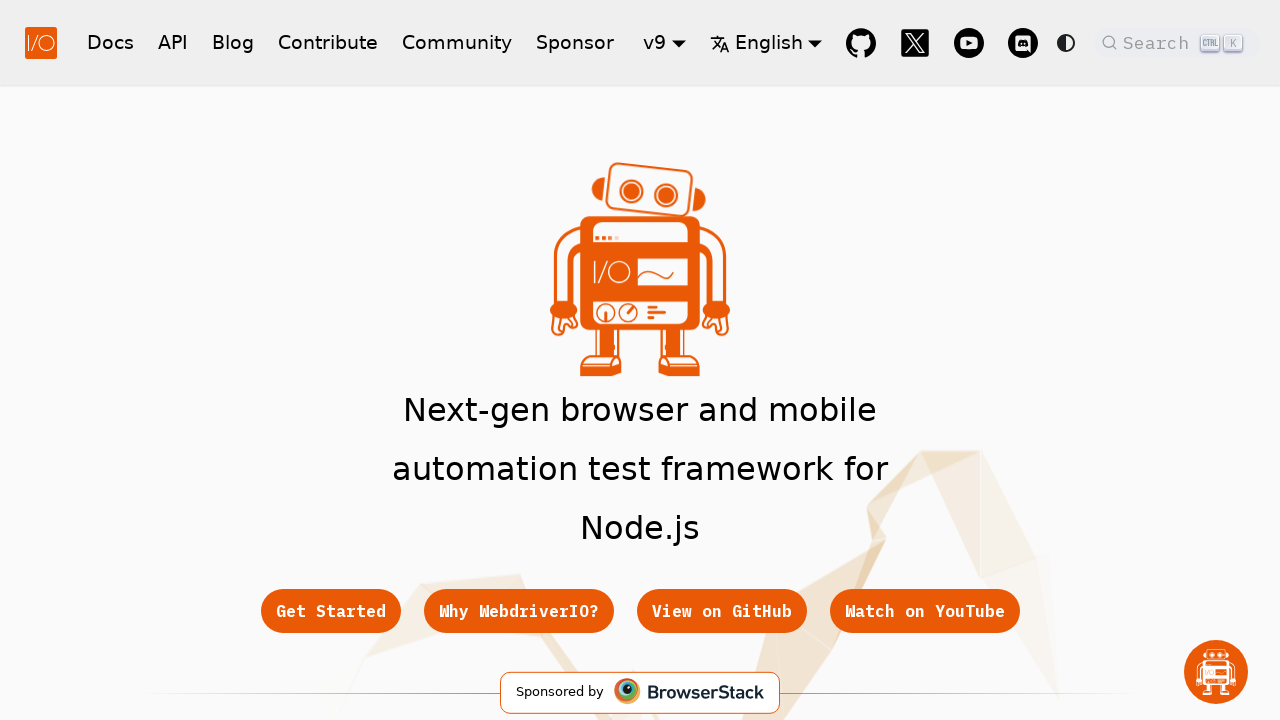

Retrieved page title
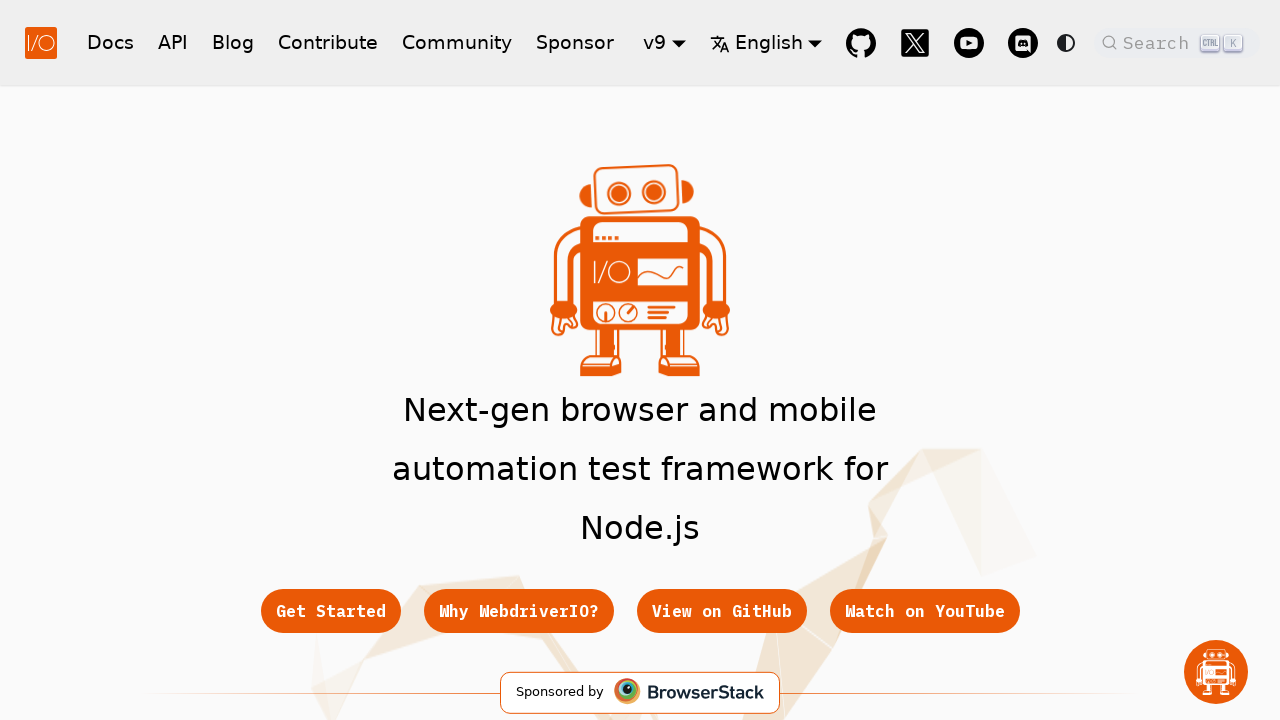

Verified page title is correct
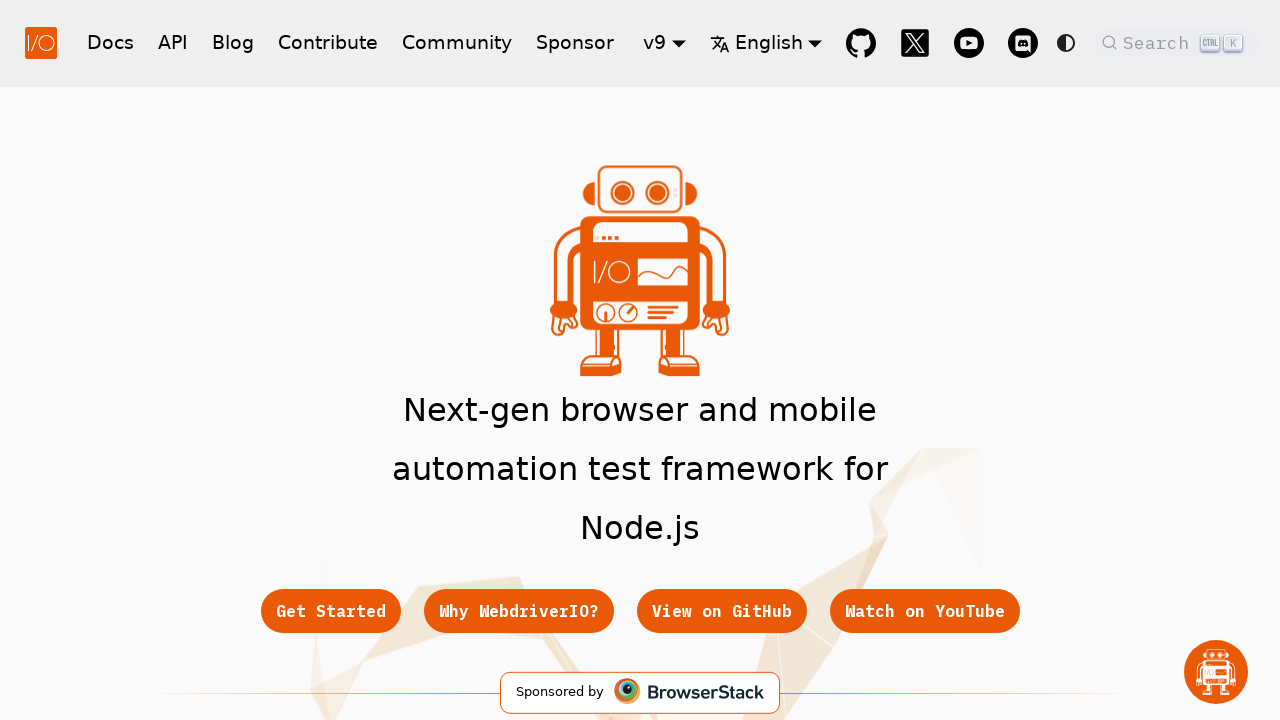

Retrieved current URL
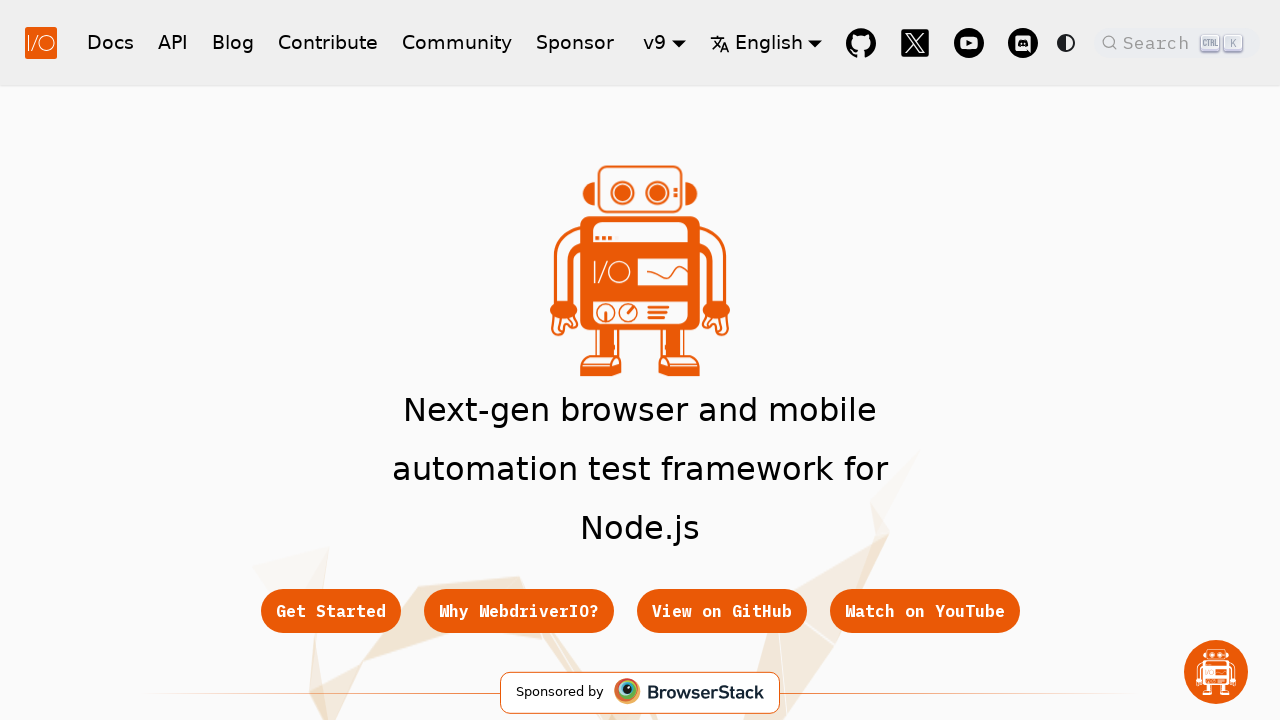

Logged URL: https://webdriver.io/
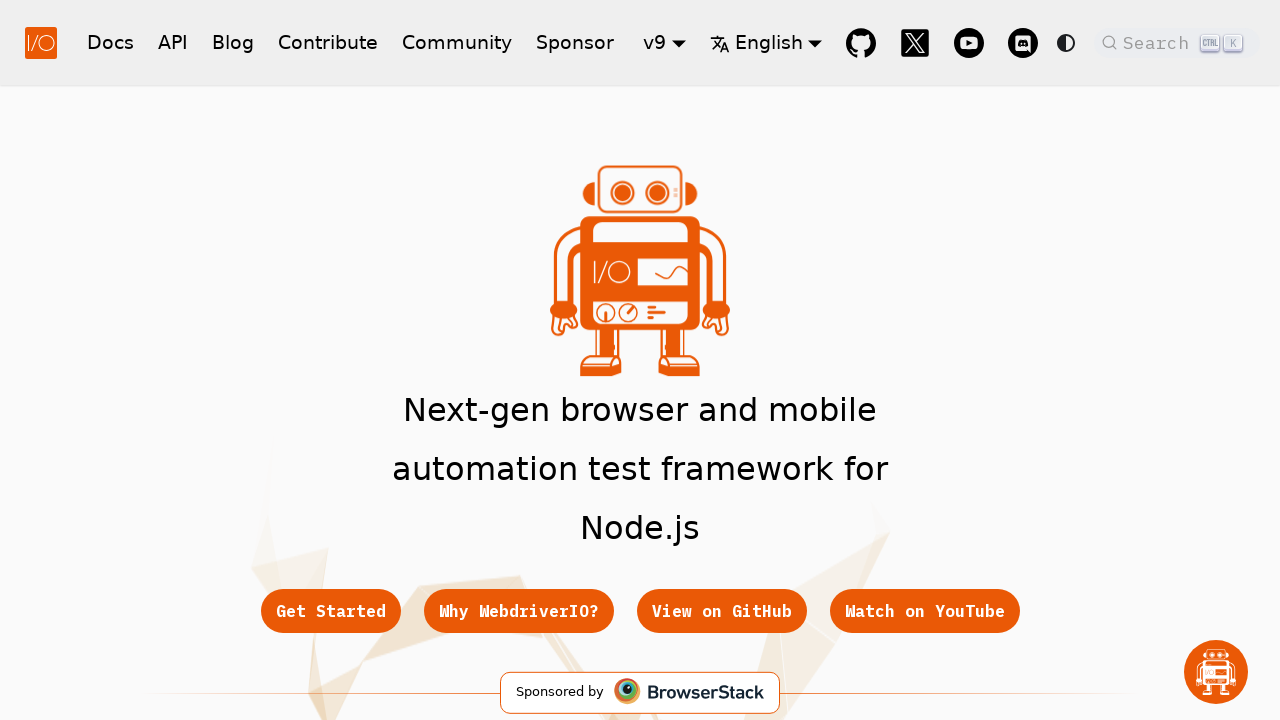

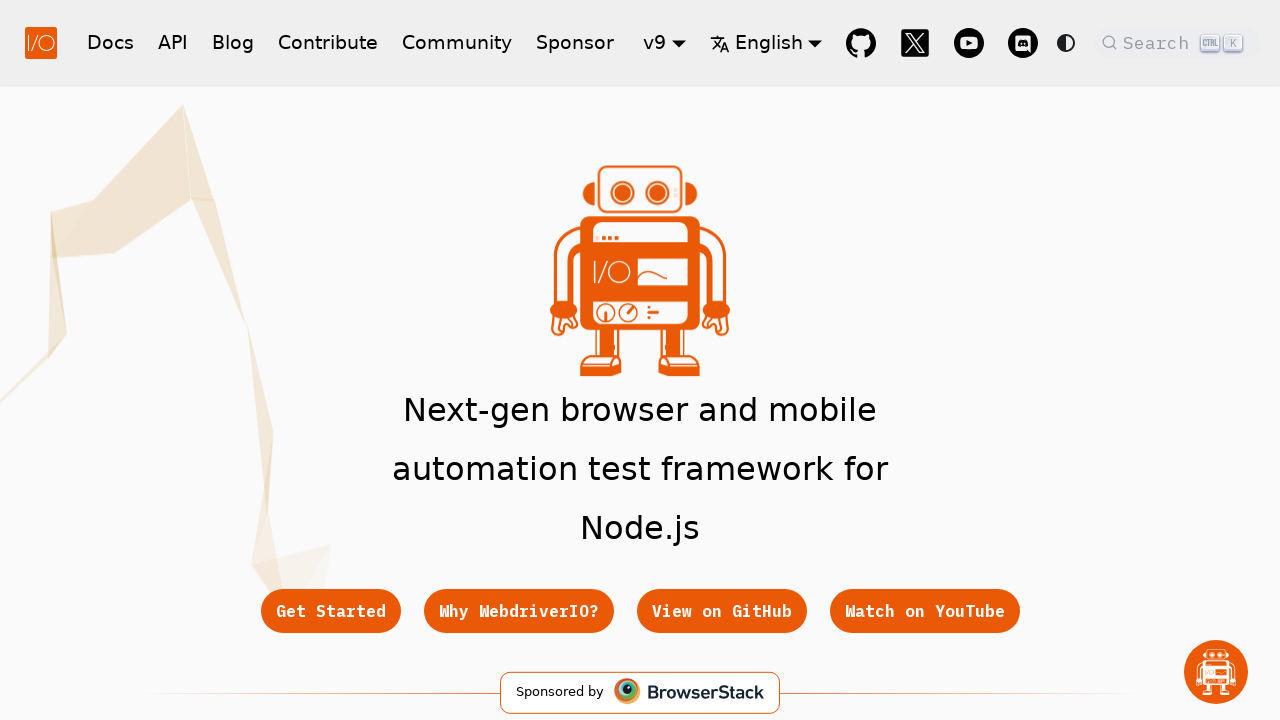